Tests slow test behavior by clicking a button that triggers an AJAX request, then clicking the success element that appears.

Starting URL: http://uitestingplayground.com/ajax

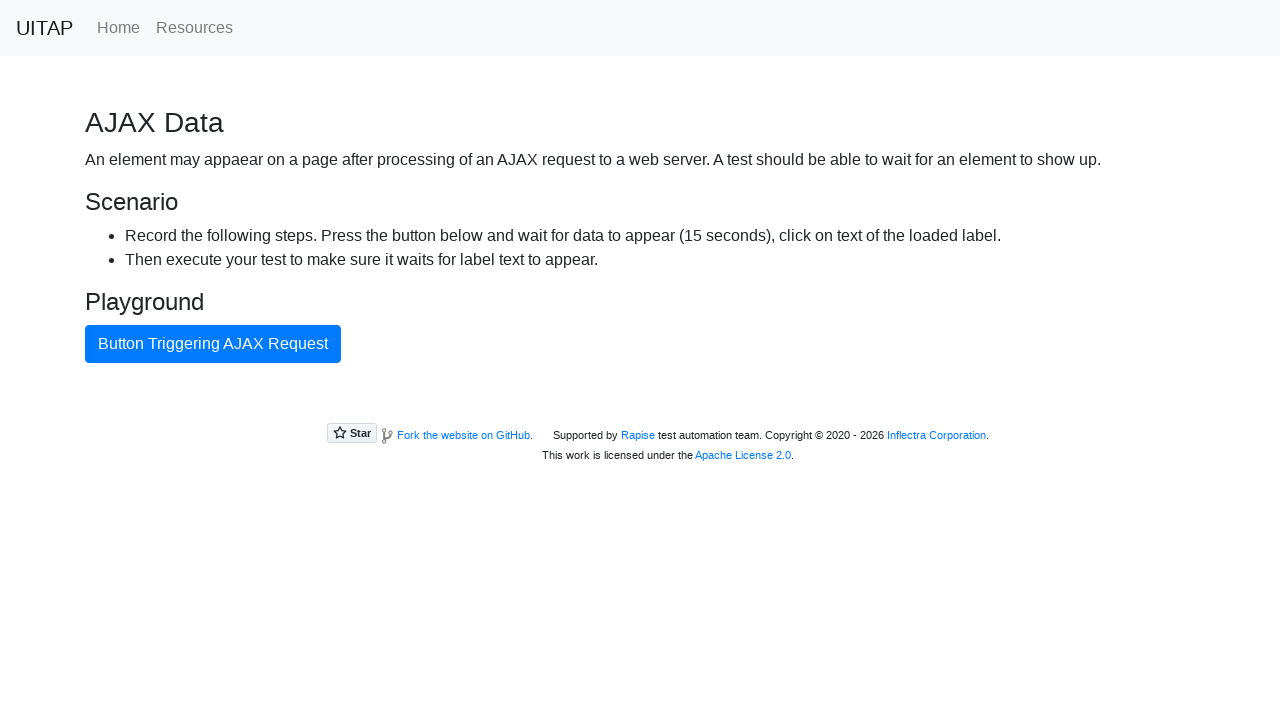

Clicked button that triggers AJAX request at (213, 344) on internal:text="Button Triggering AJAX Request"i
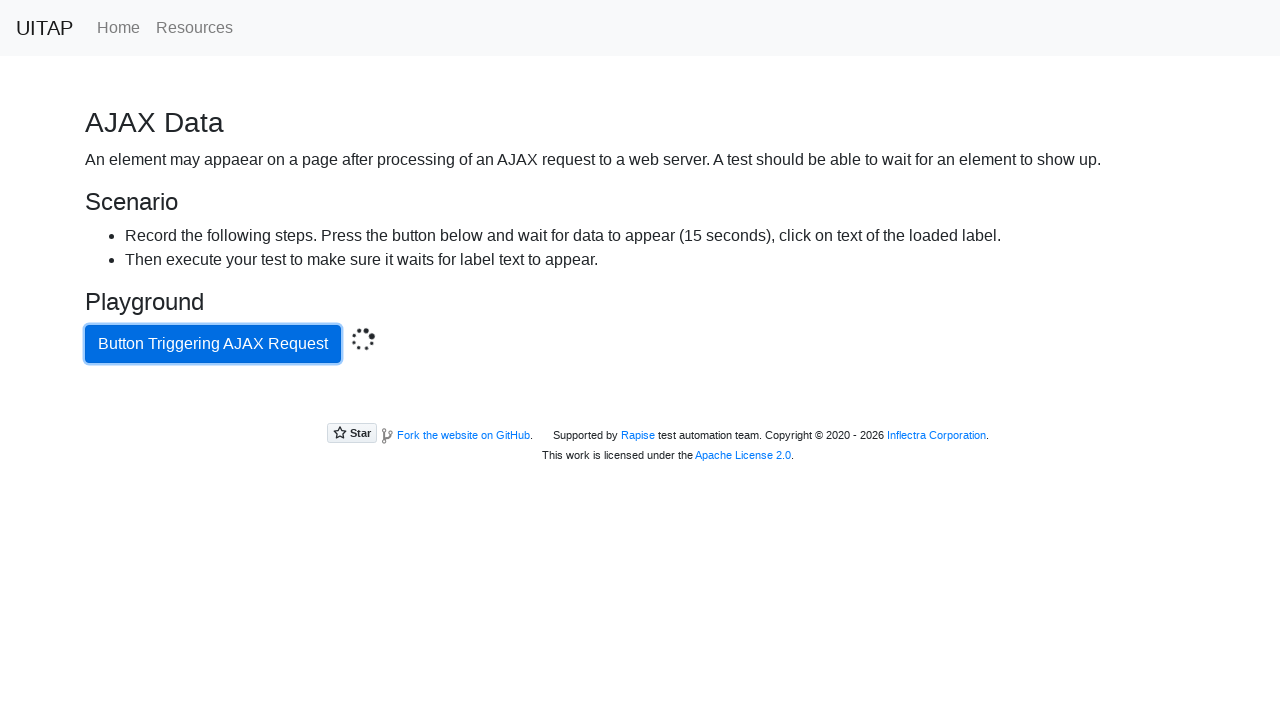

Located success element
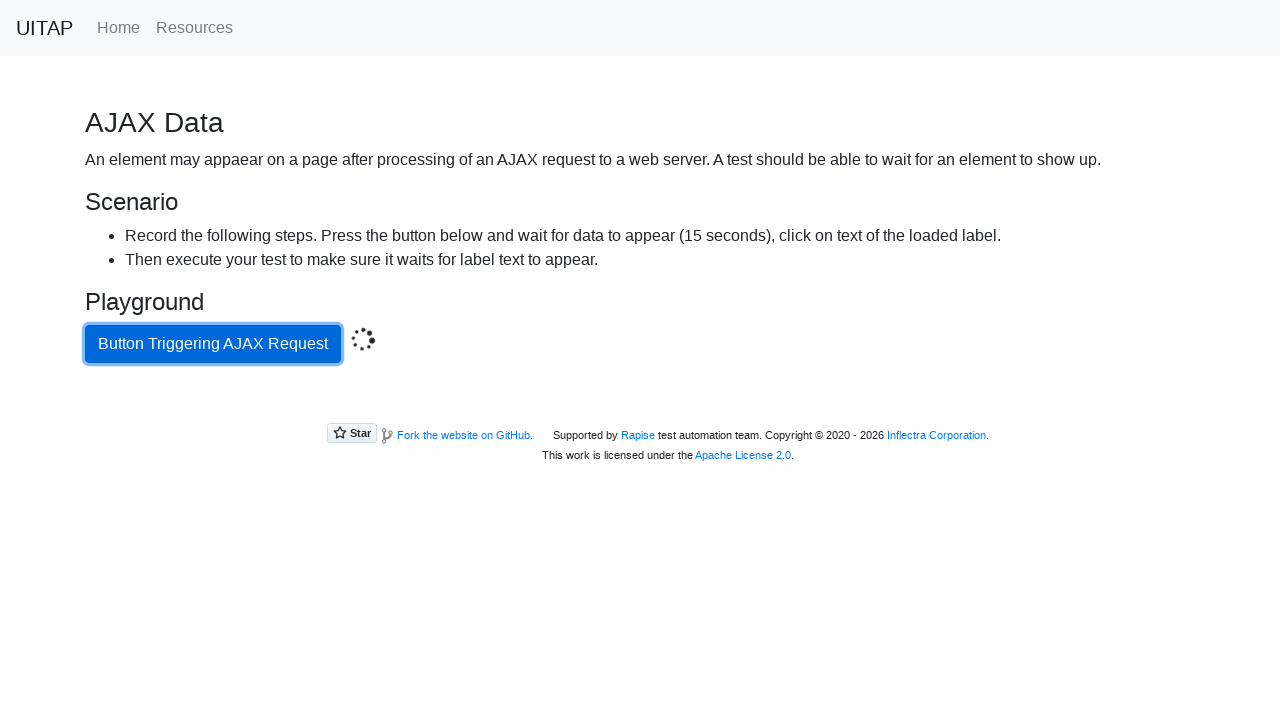

Clicked success element that appeared after AJAX request at (640, 405) on .bg-success
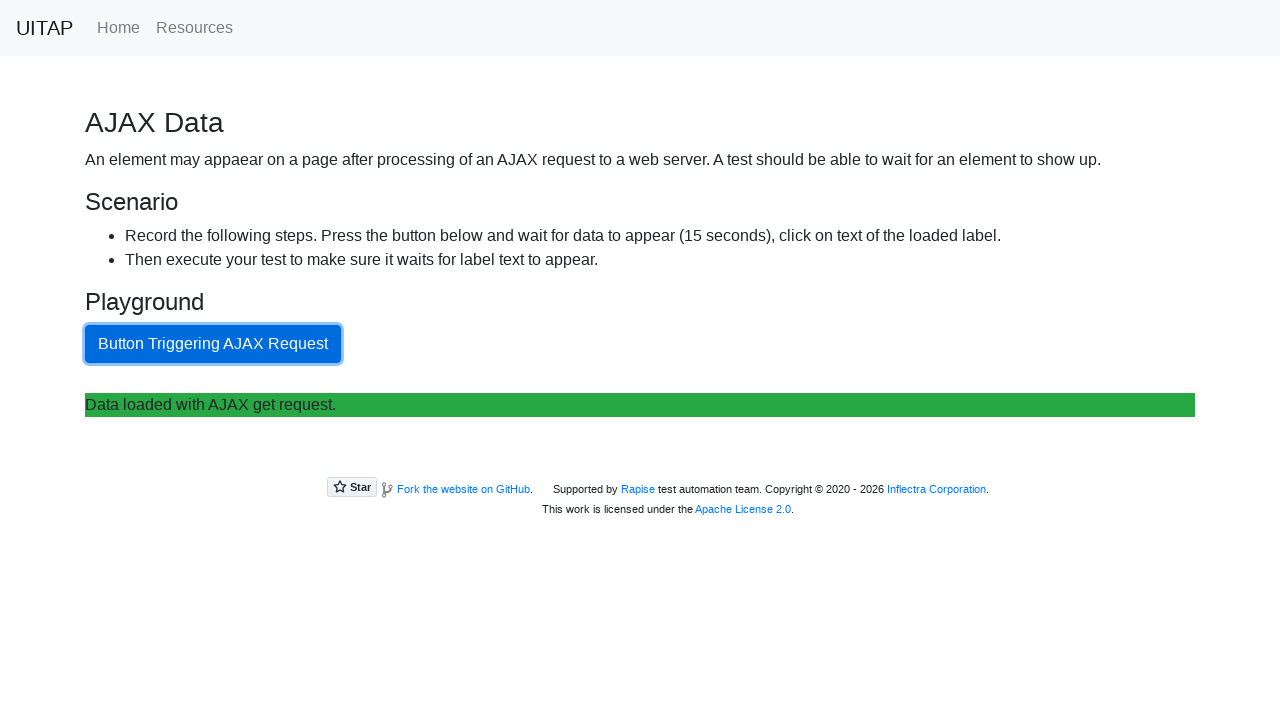

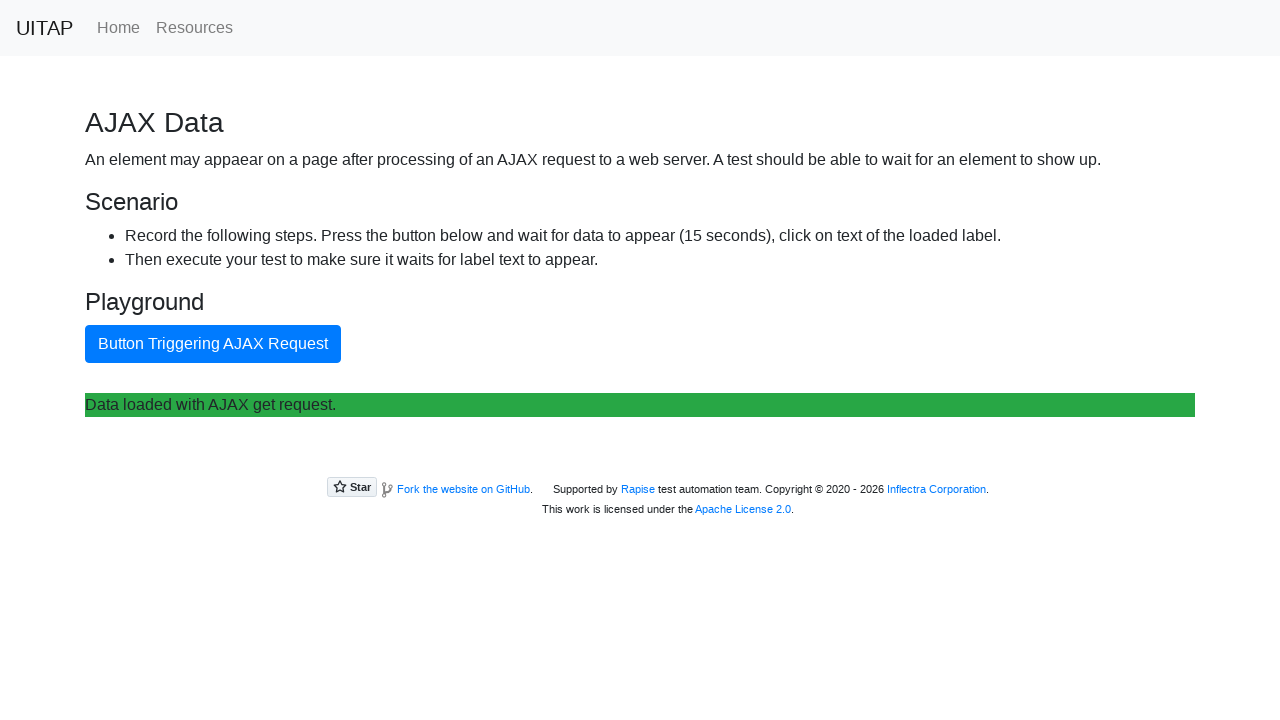